Navigates to Browse Languages menu, clicks on submenu M, and verifies the Mathematica language entry has author Brenton Bostick, date 03/16/06, and 1 comment.

Starting URL: http://www.99-bottles-of-beer.net/

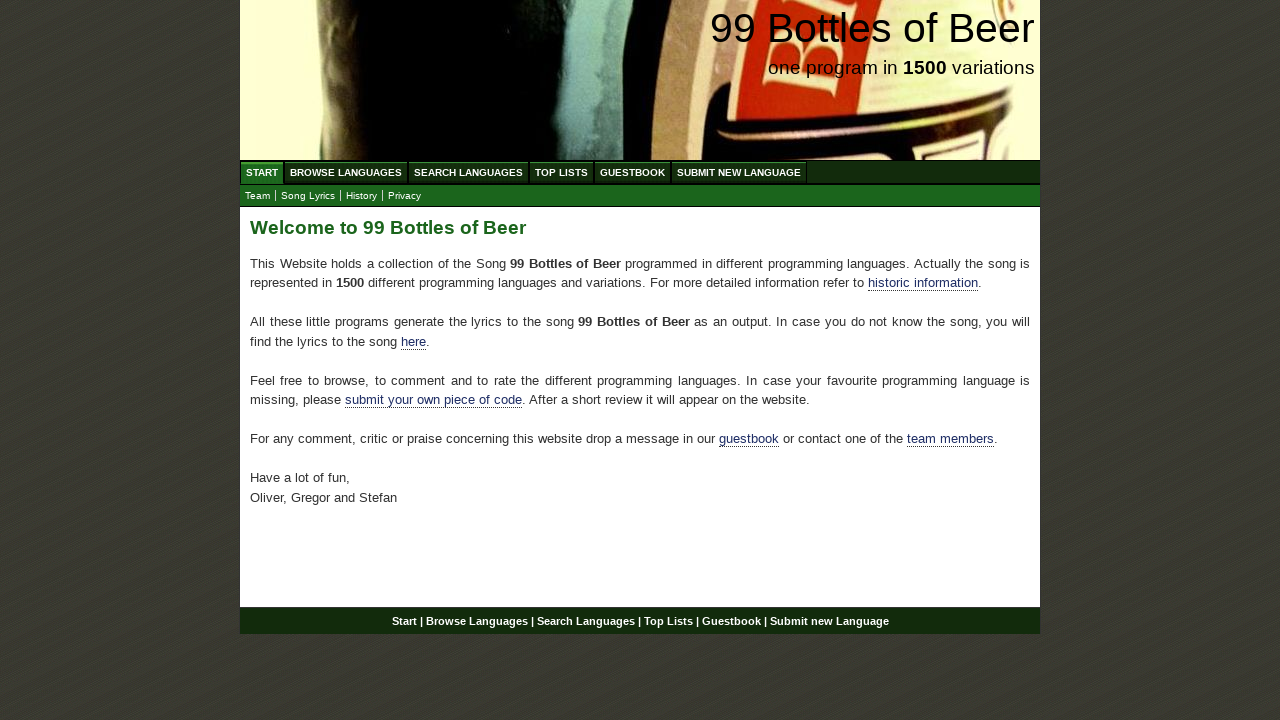

Clicked on Browse Languages menu at (346, 172) on xpath=//li/a[@href='/abc.html']
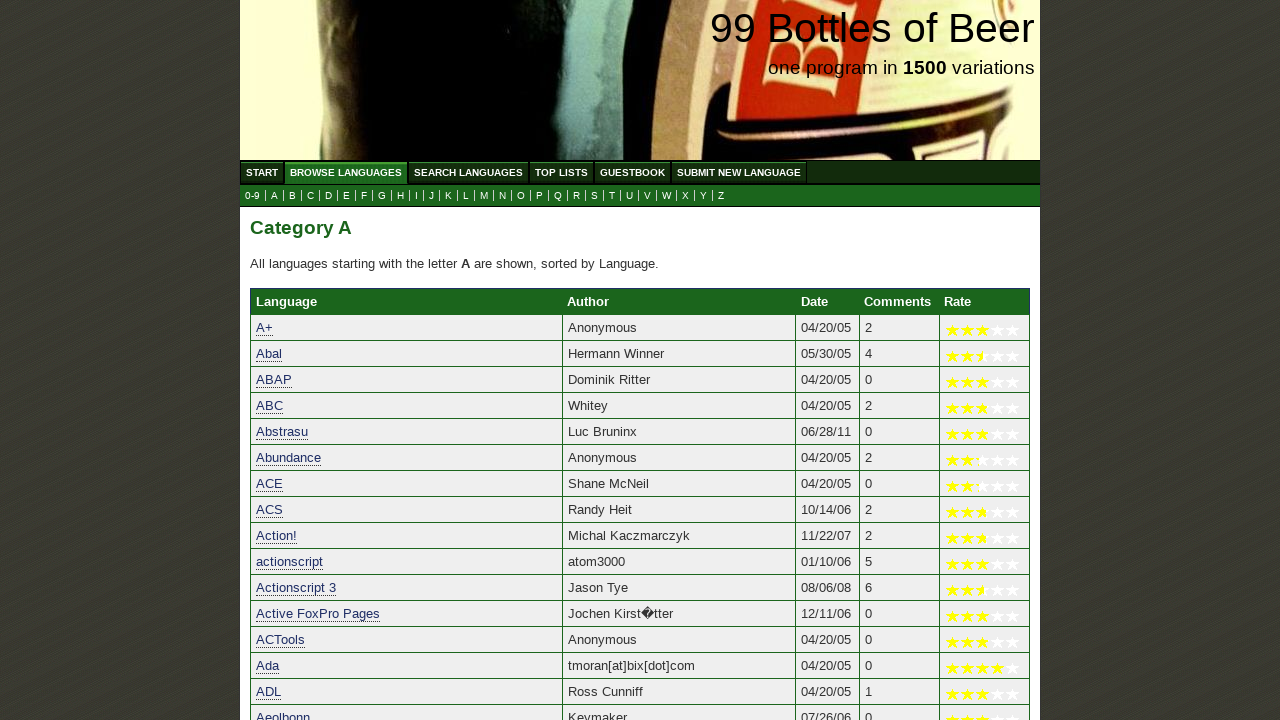

Clicked on submenu M at (484, 196) on xpath=//a[@href='m.html']
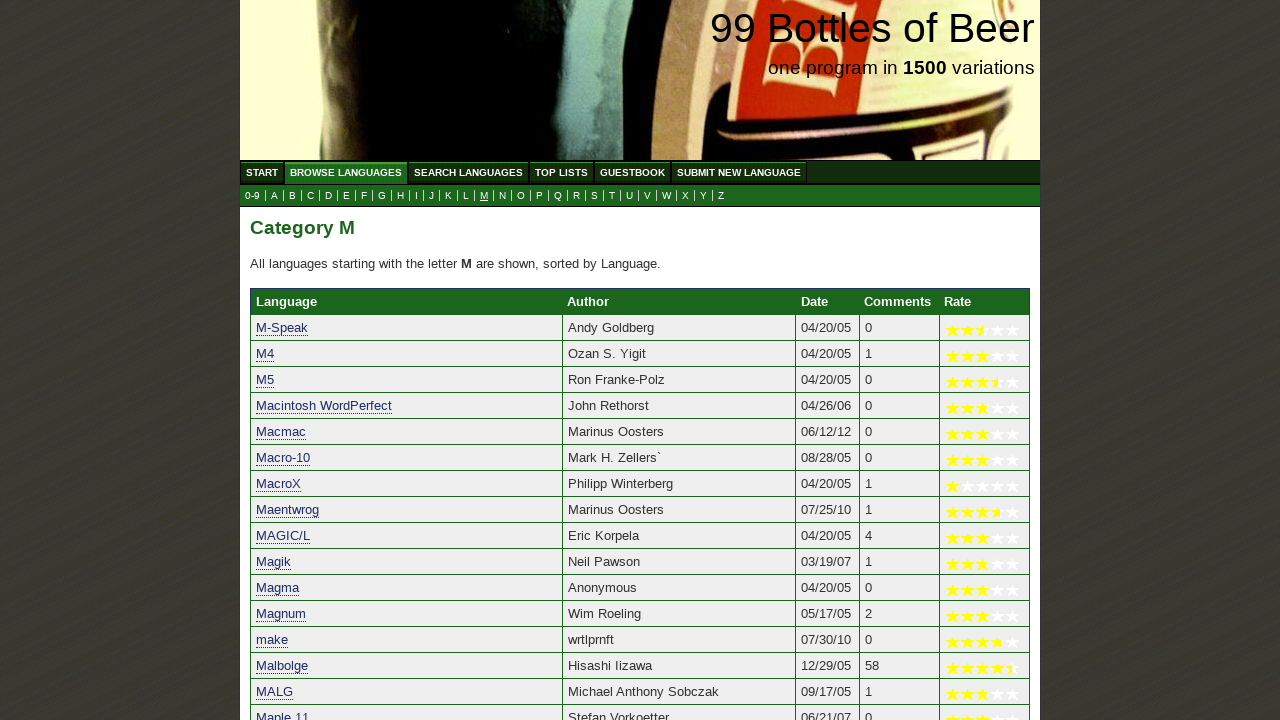

Table loaded and Mathematica entry is visible
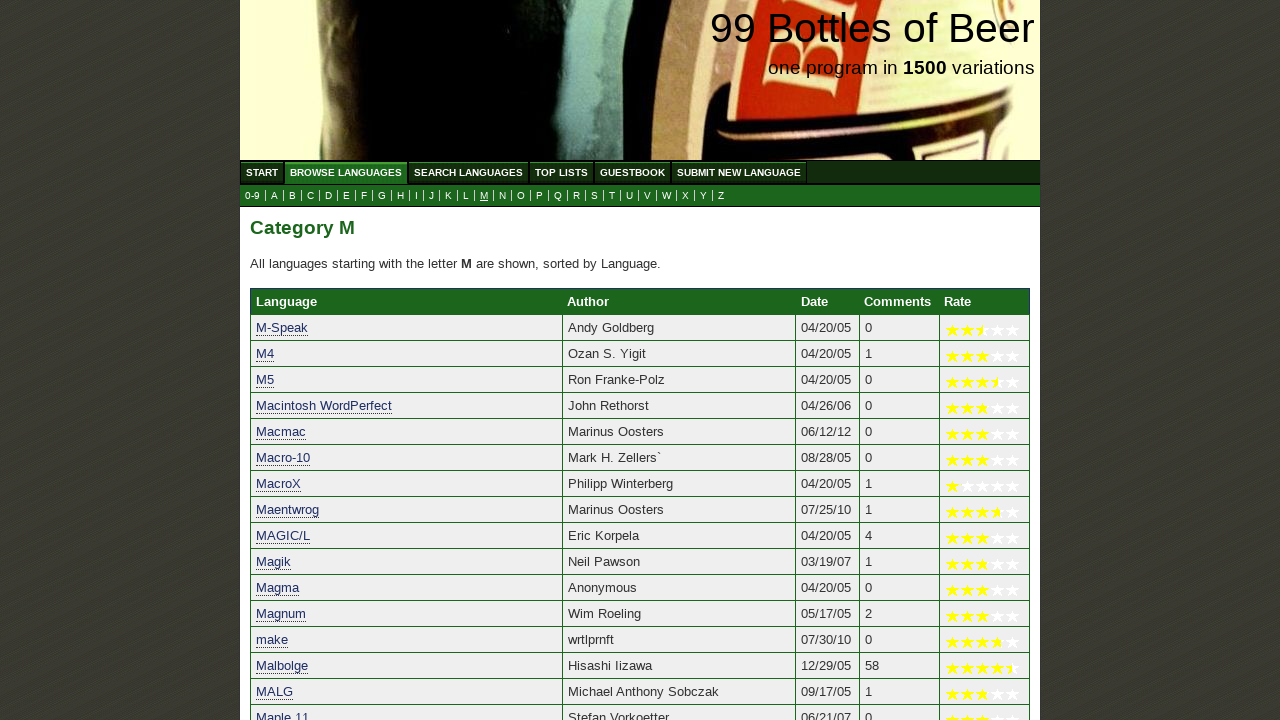

Verified author is 'Brenton Bostick'
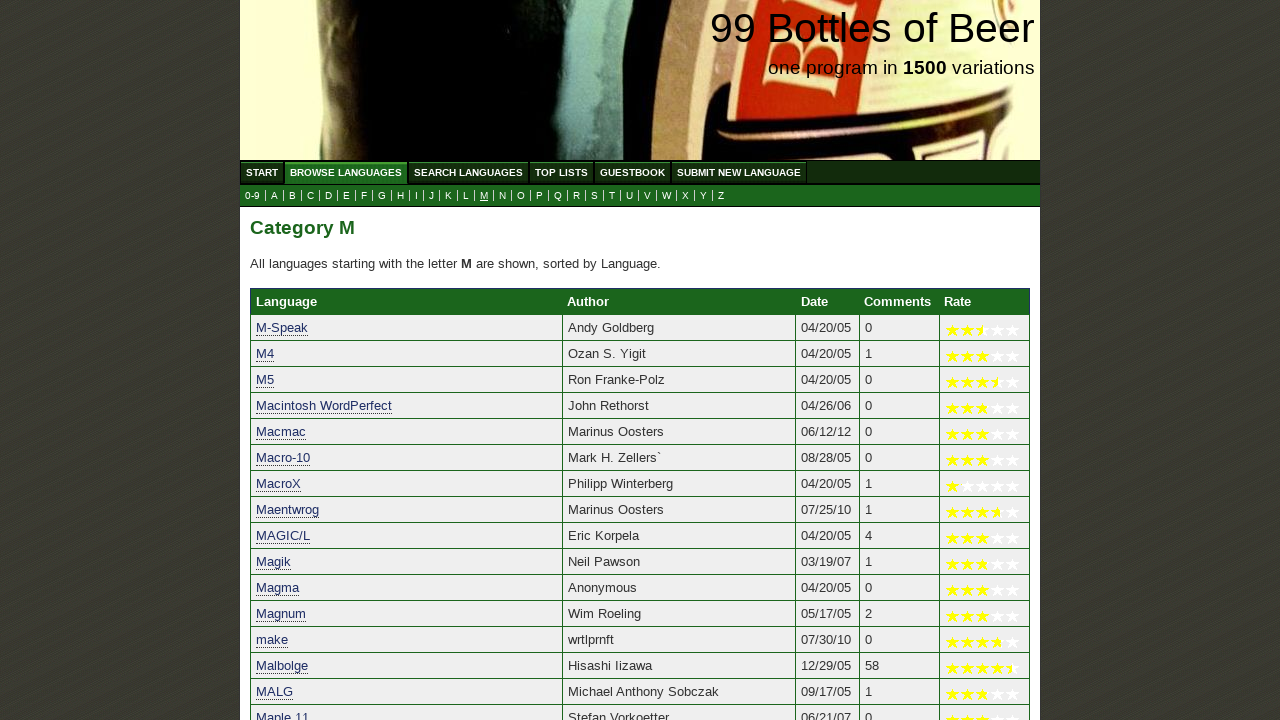

Verified date is '03/16/06'
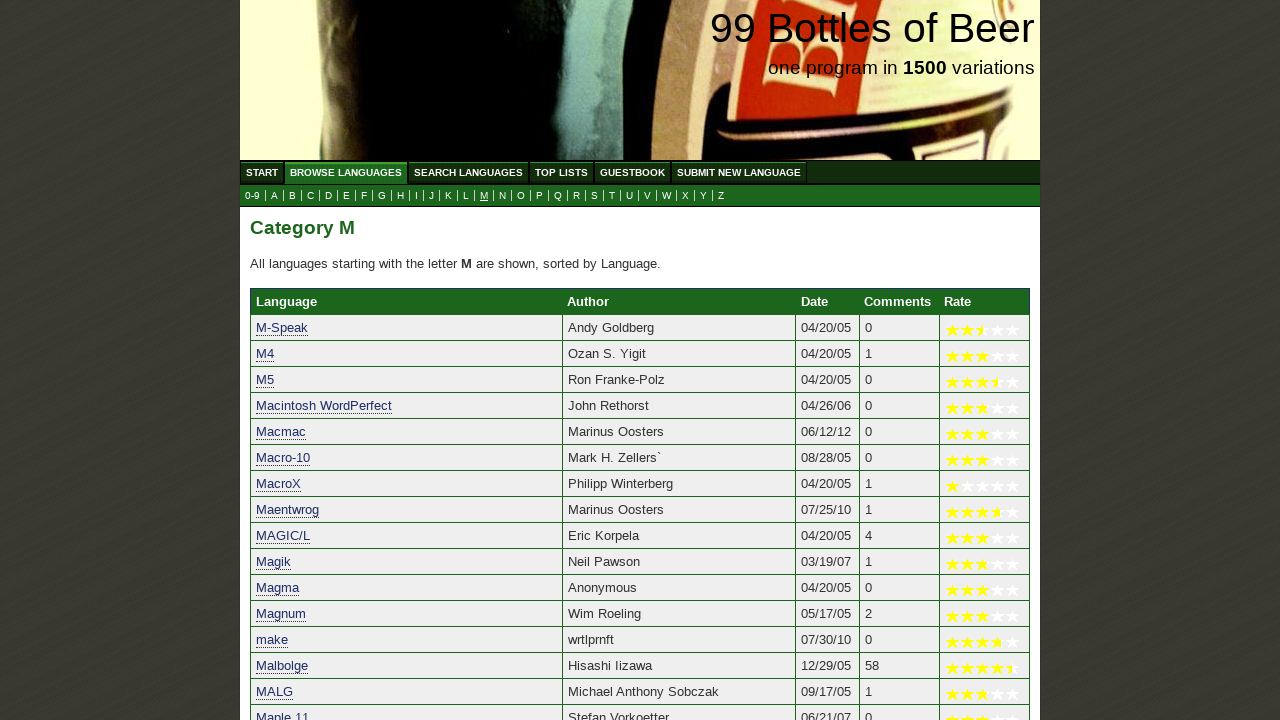

Verified comment count is '1'
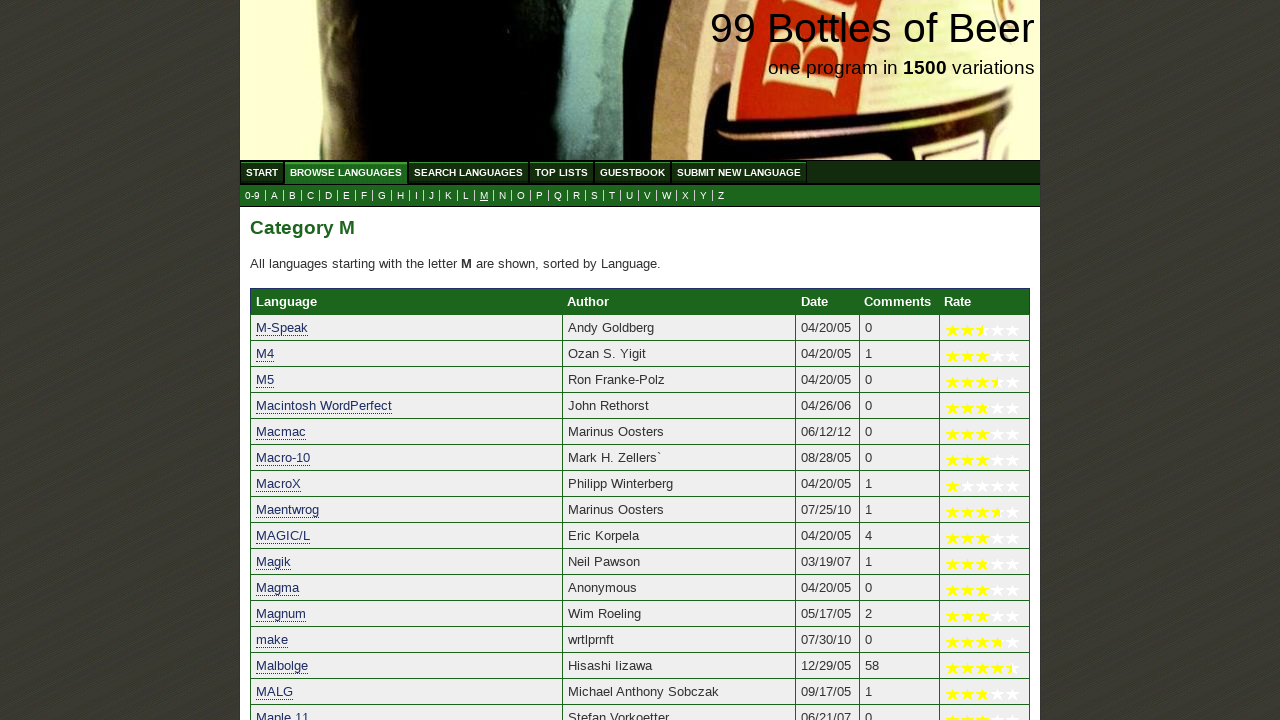

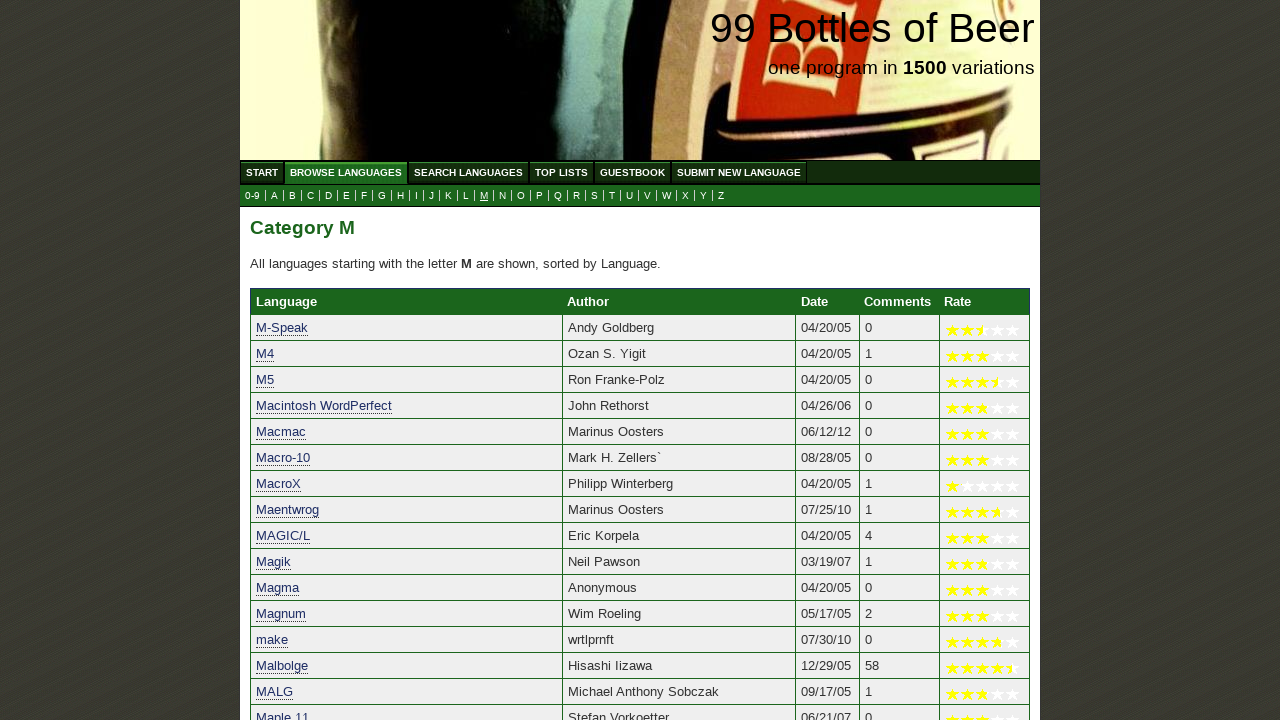